Navigates to a Moegirl wiki page and waits for the main content body to load, then sets the window size to standard dimensions

Starting URL: https://zh.moegirl.org.cn/Hatsune_Miku

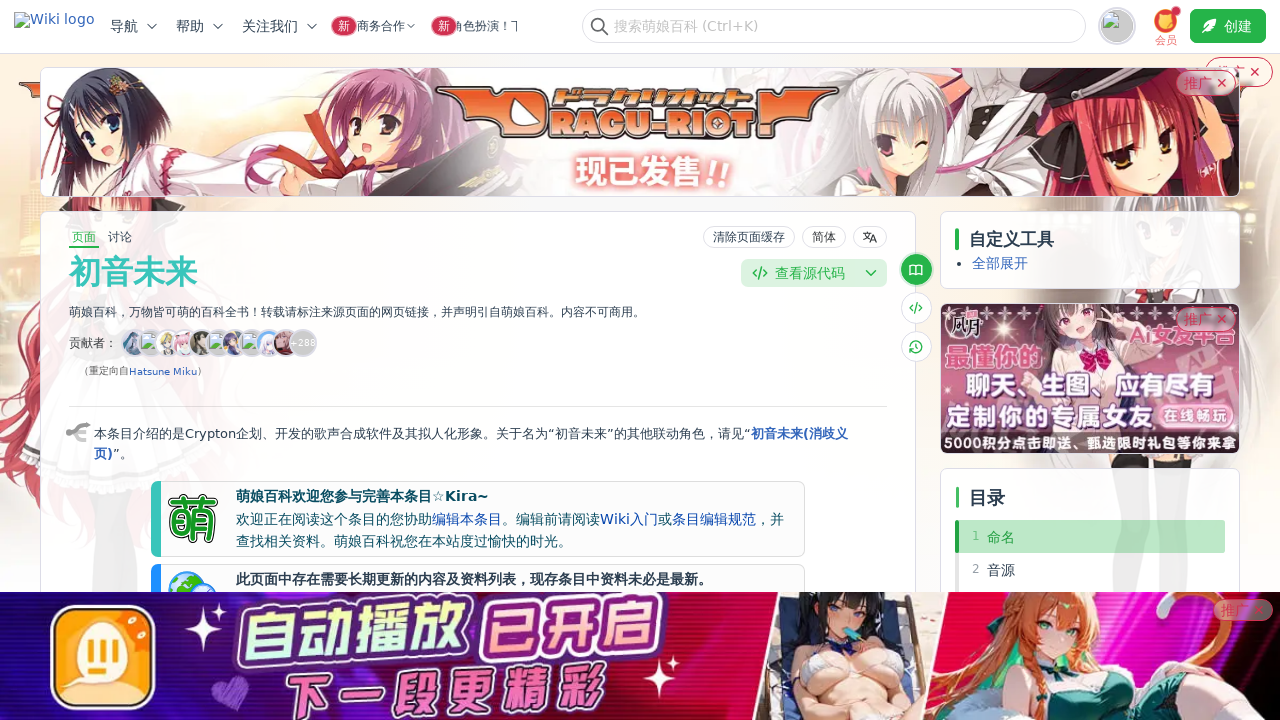

Navigated to Hatsune Miku page on Moegirl wiki
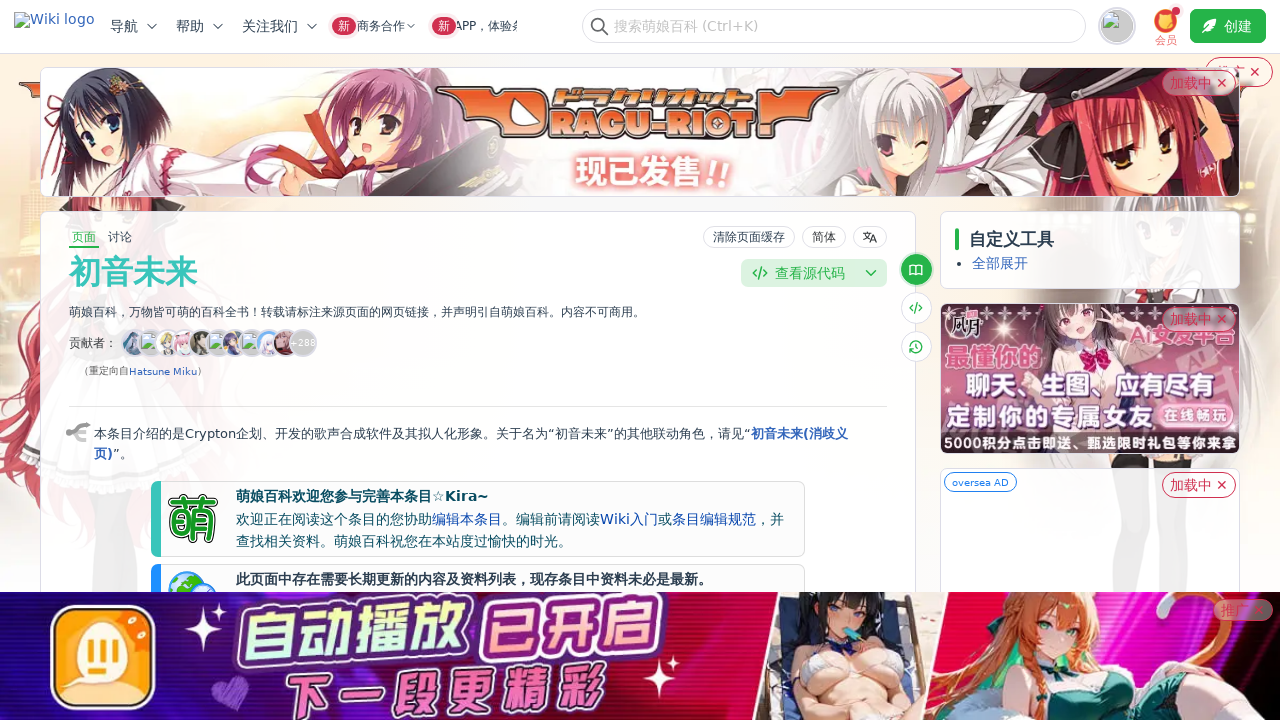

Main content body (#mw-body) loaded
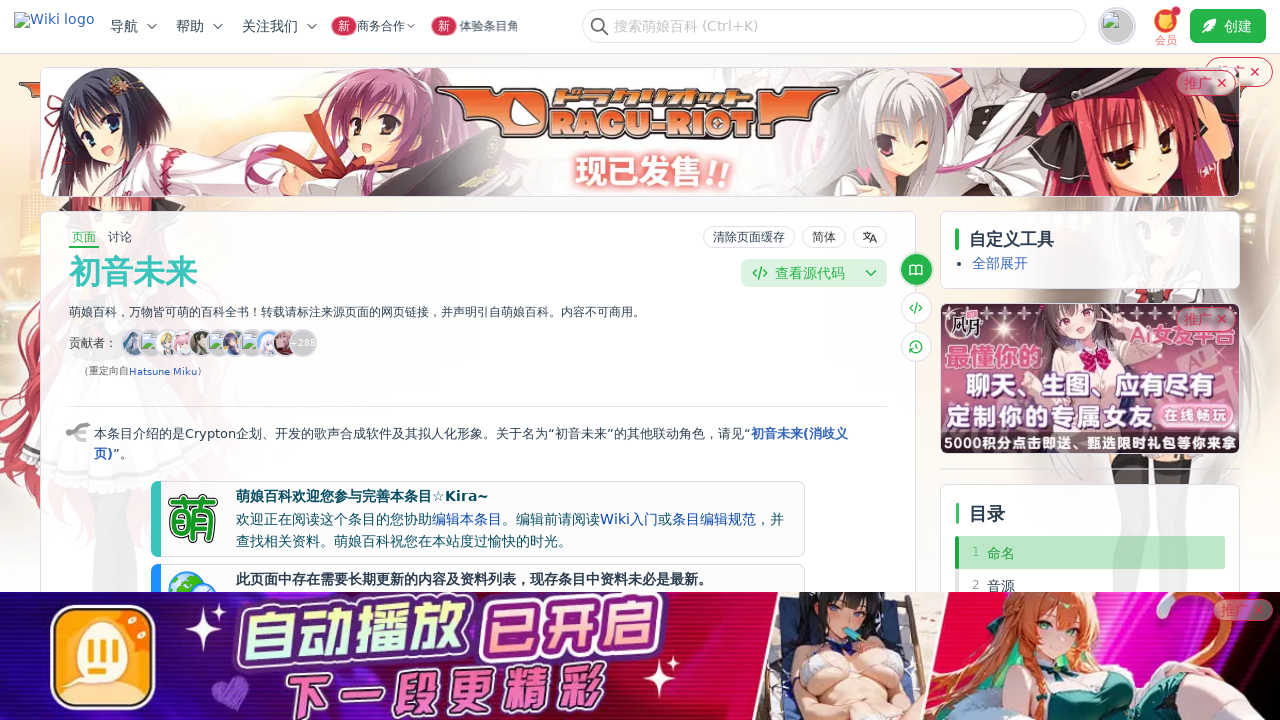

Set viewport size to 1920x1080
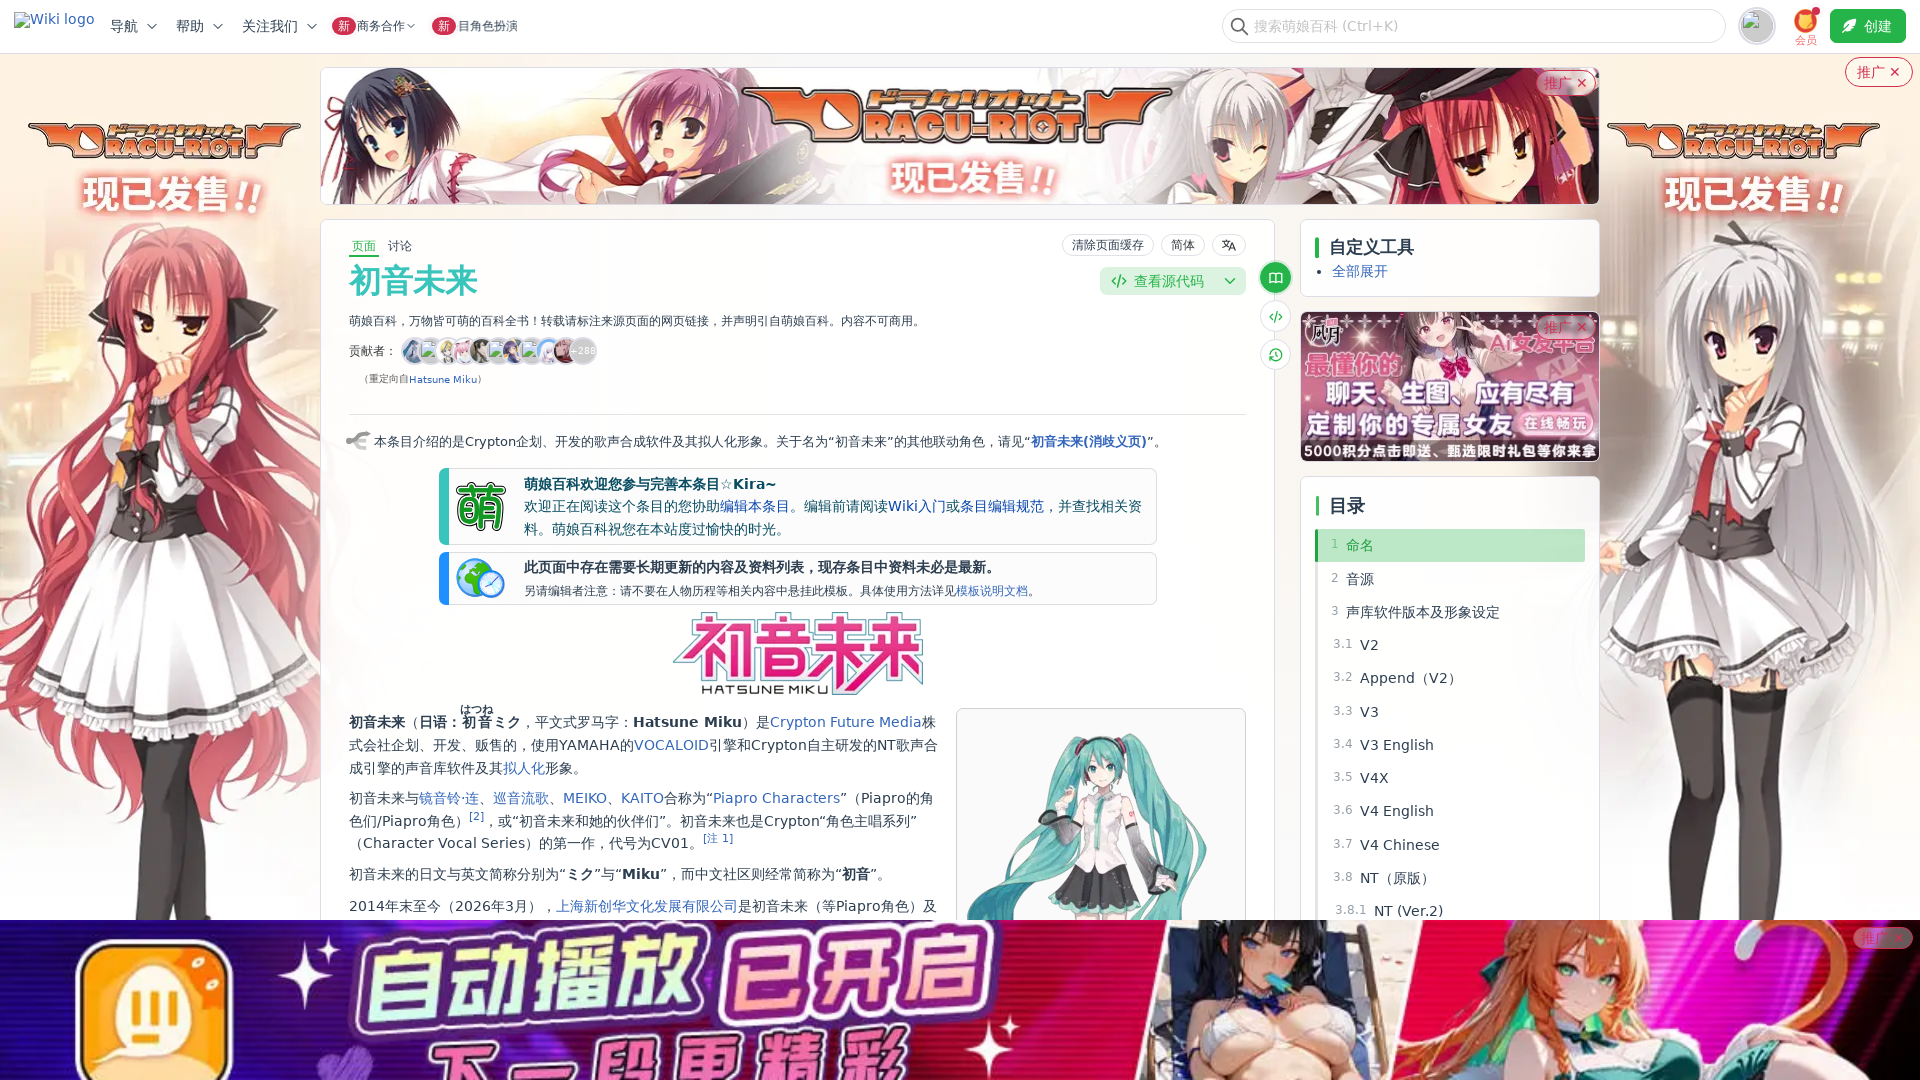

Verified #mw-body element is visible
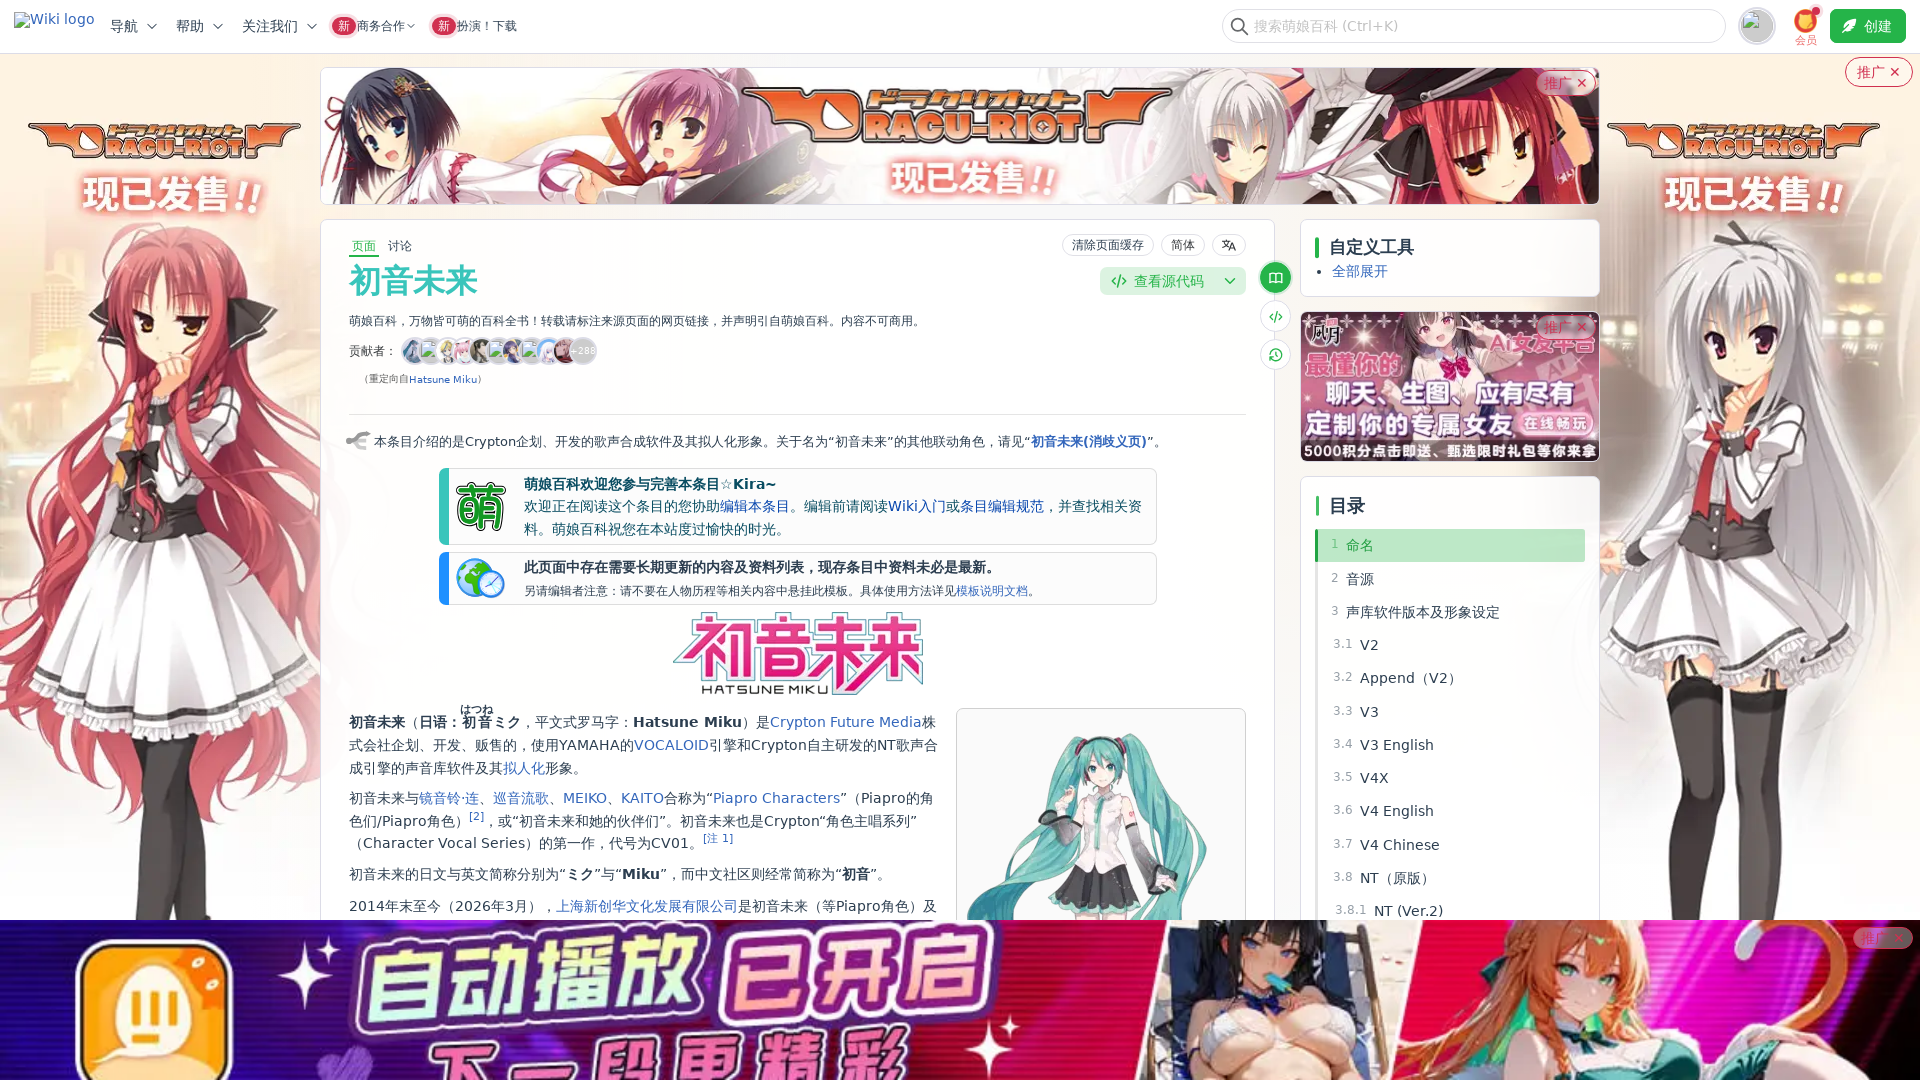

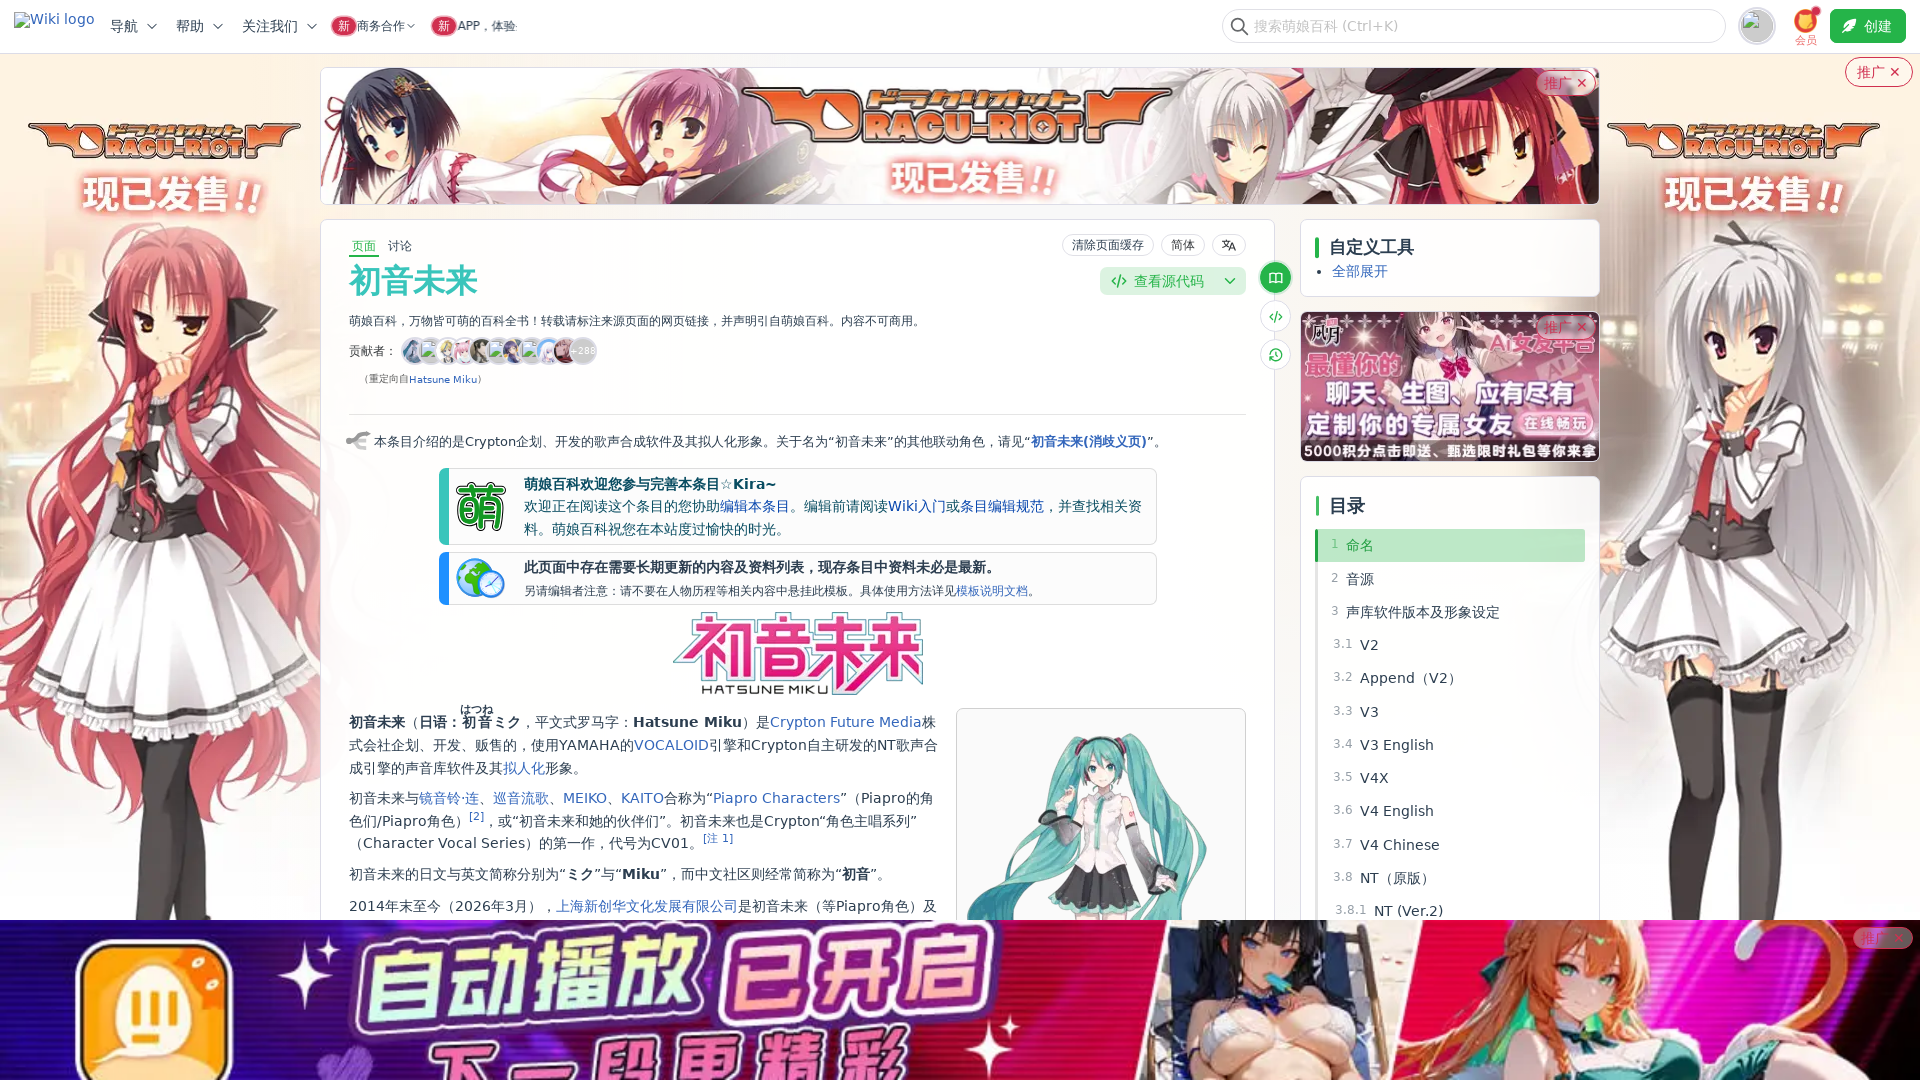